Tests search functionality by searching for "шелк атласный " (satin silk with trailing space) and verifying search results are displayed

Starting URL: https://tkani-feya.ru/

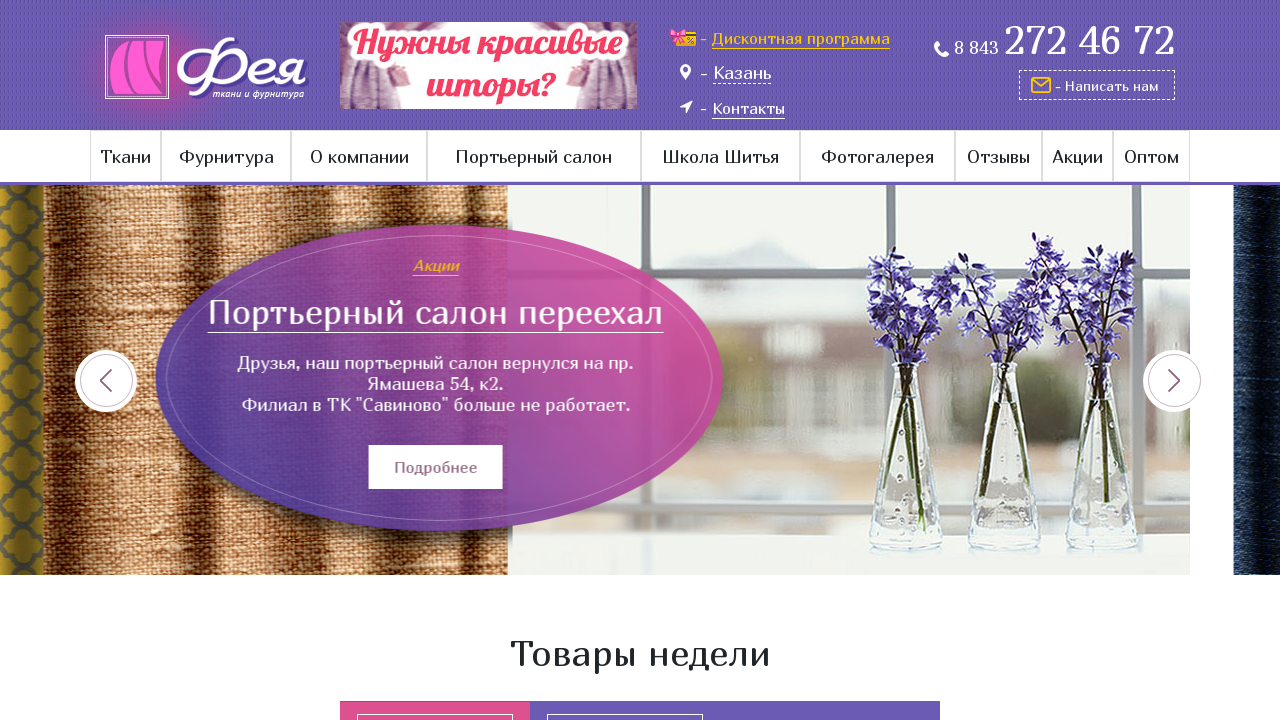

Search box became visible
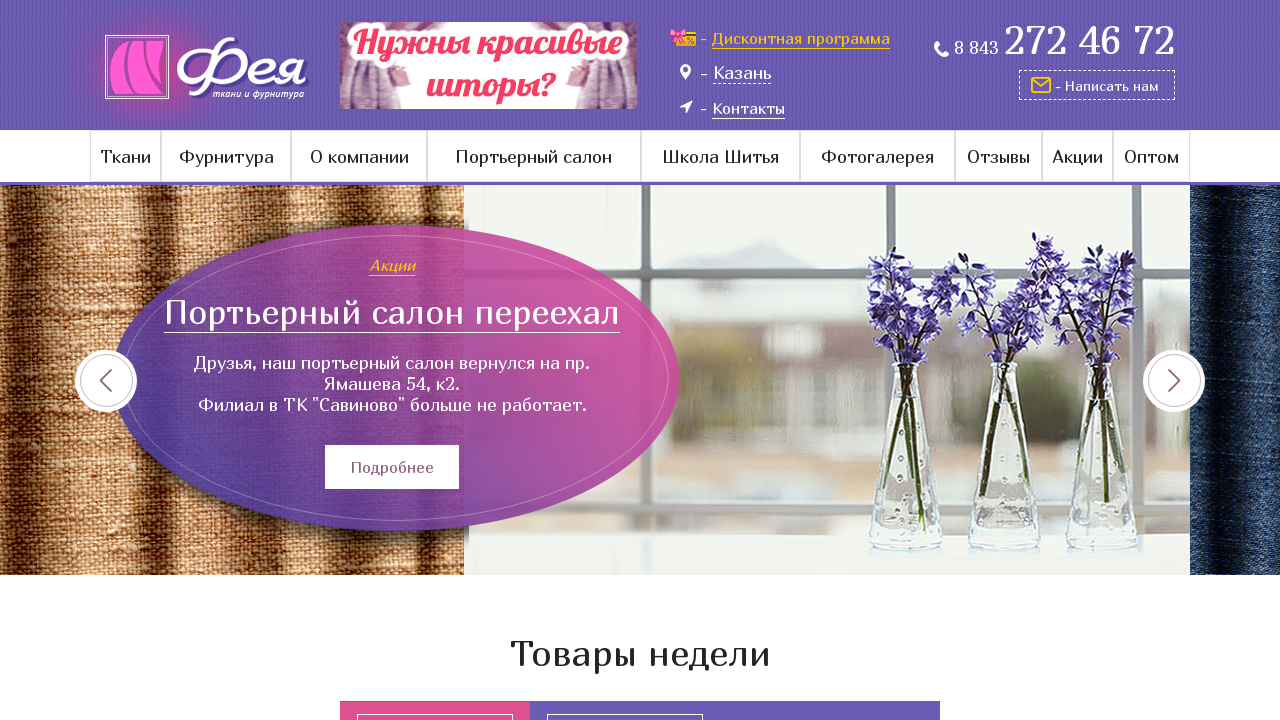

Filled search field with 'шелк атласный ' (satin silk with trailing space) on .search-wrap input[type='text']
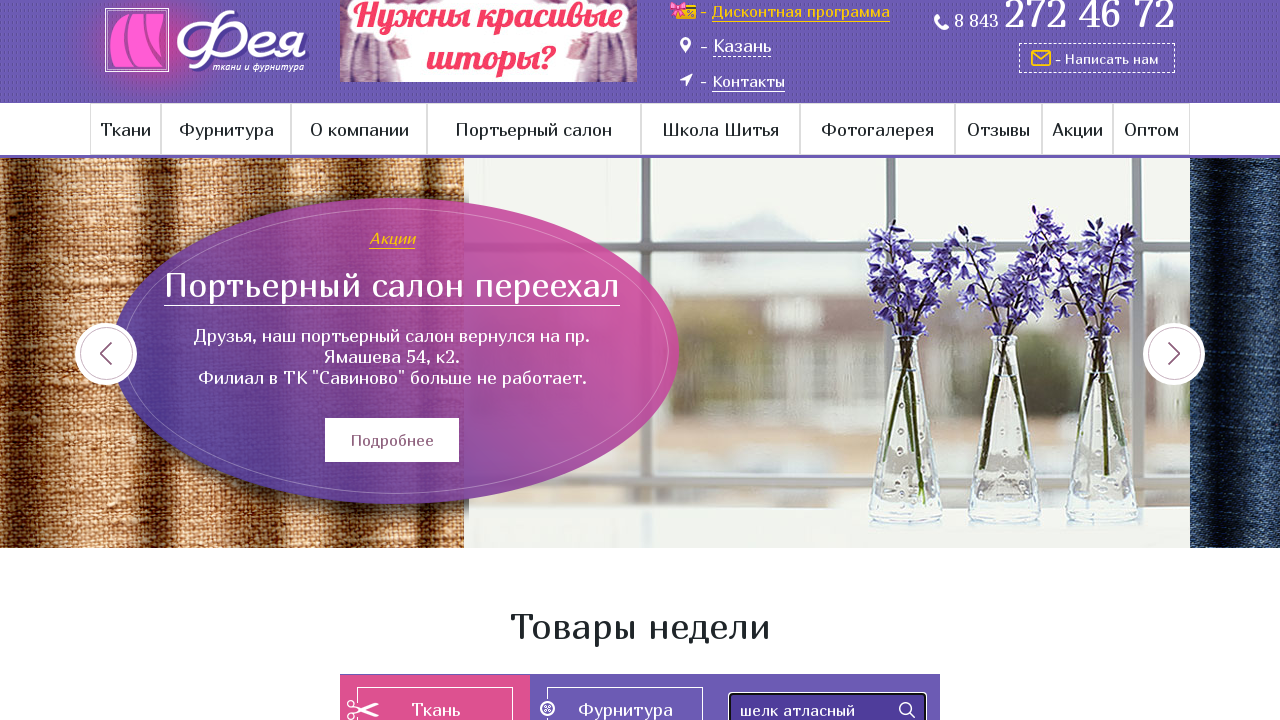

Clicked search submit button at (907, 710) on .search-wrap input[type='submit']
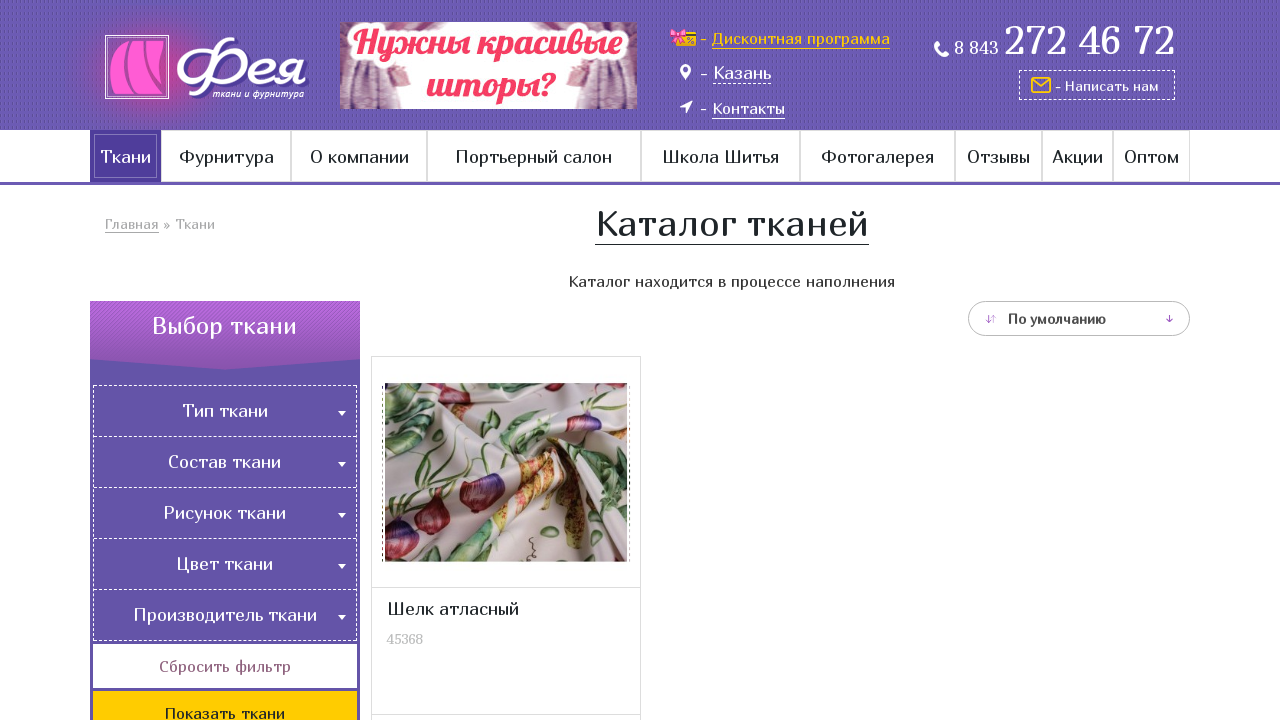

Search results loaded and displayed in catalog list
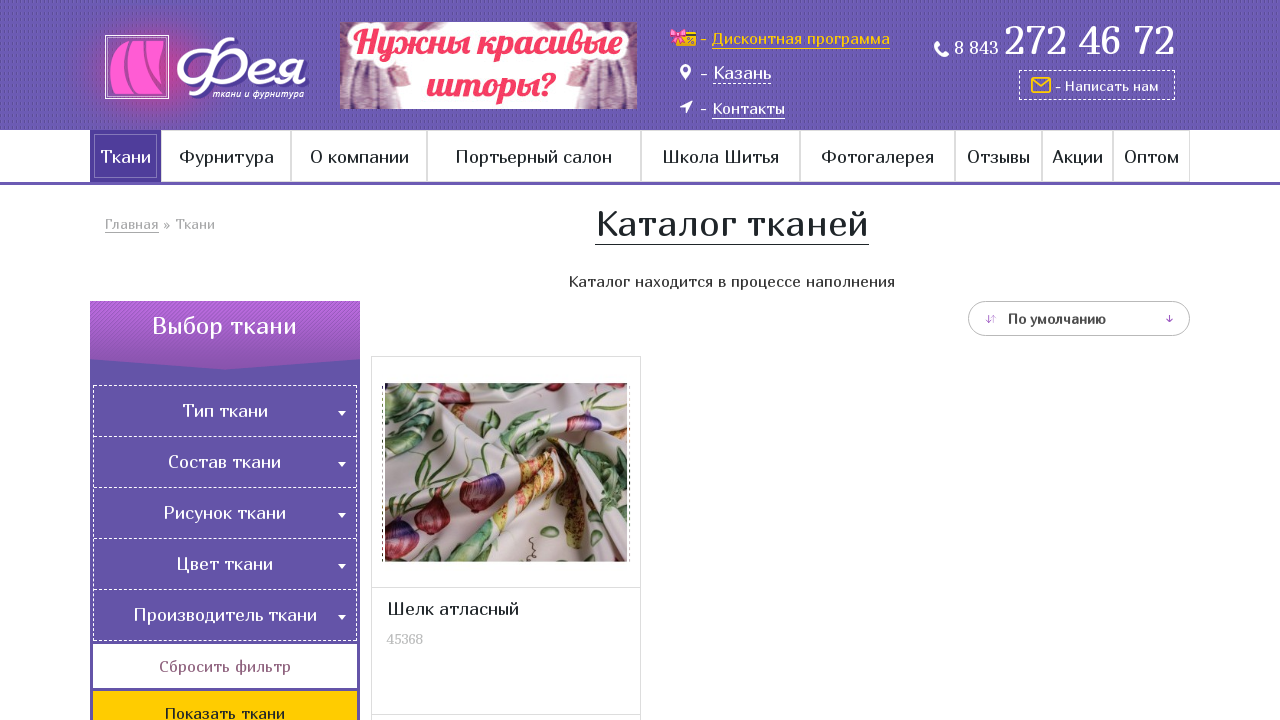

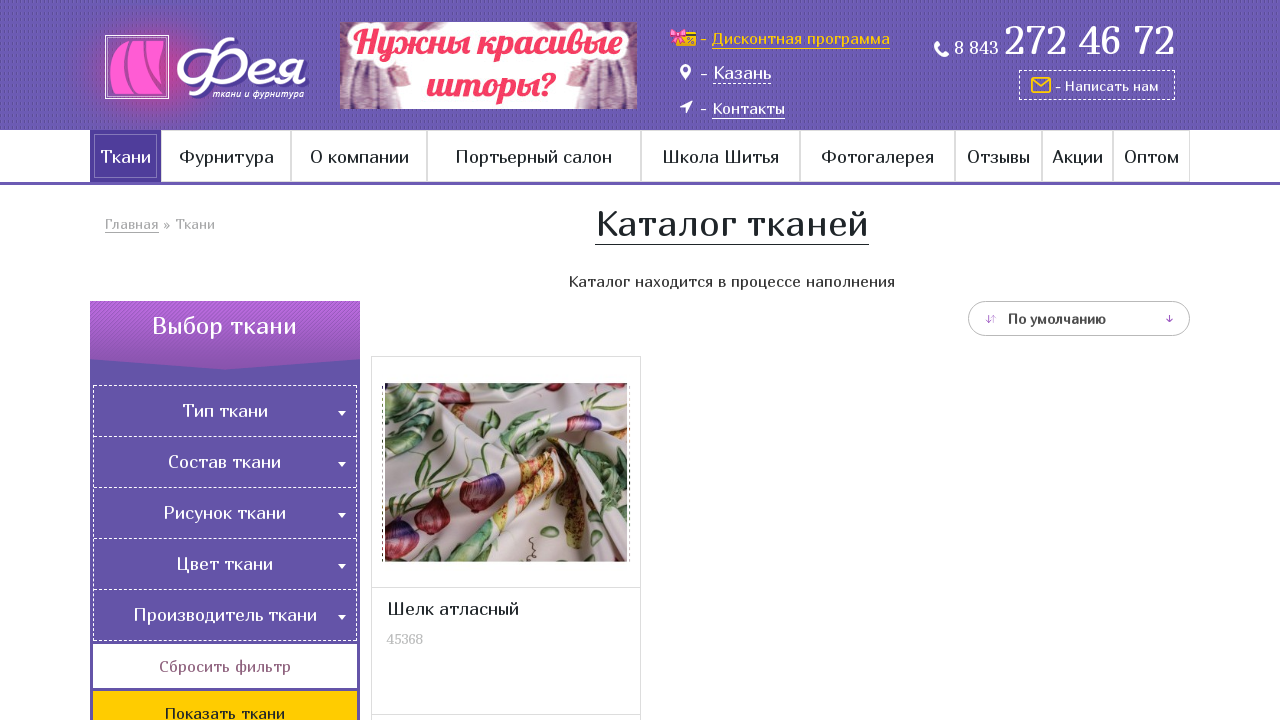